Clicks on the Form Authentication link and verifies the Form Authentication page opens

Starting URL: https://the-internet.herokuapp.com/

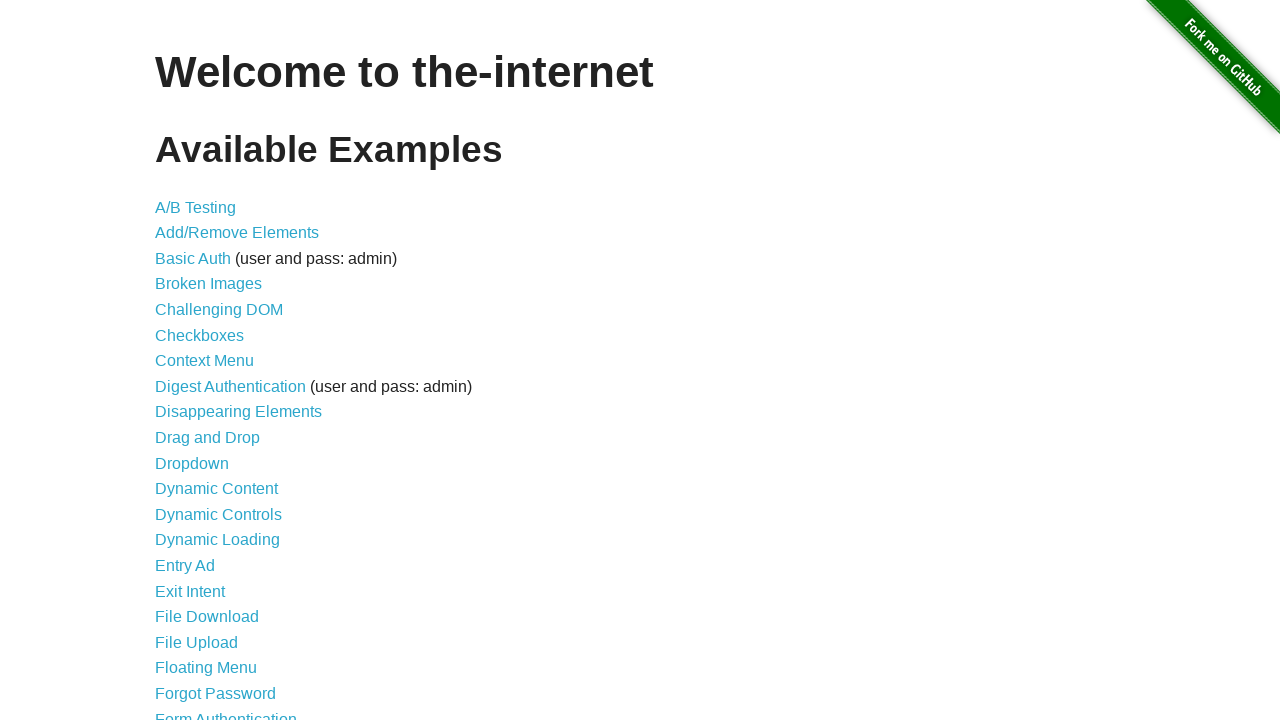

Clicked on the Form Authentication link at (226, 712) on a:has-text('Form Authentication')
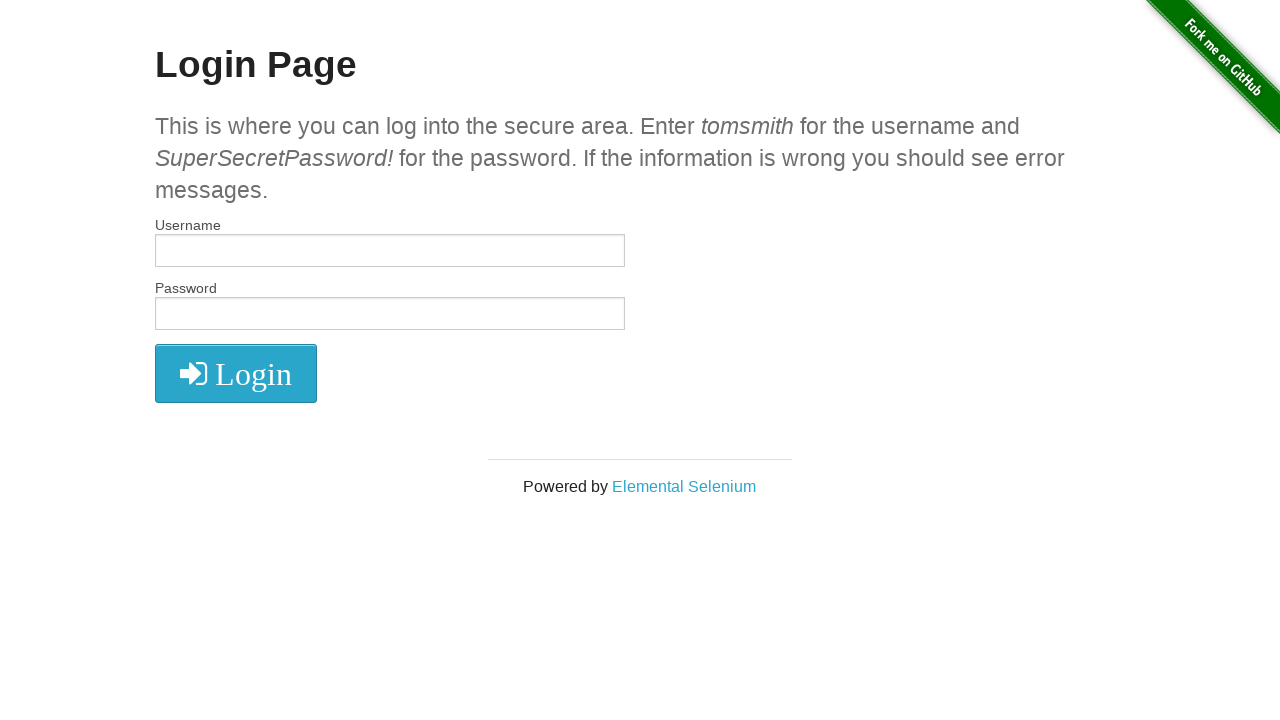

Form Authentication page opened and Login Page header is visible
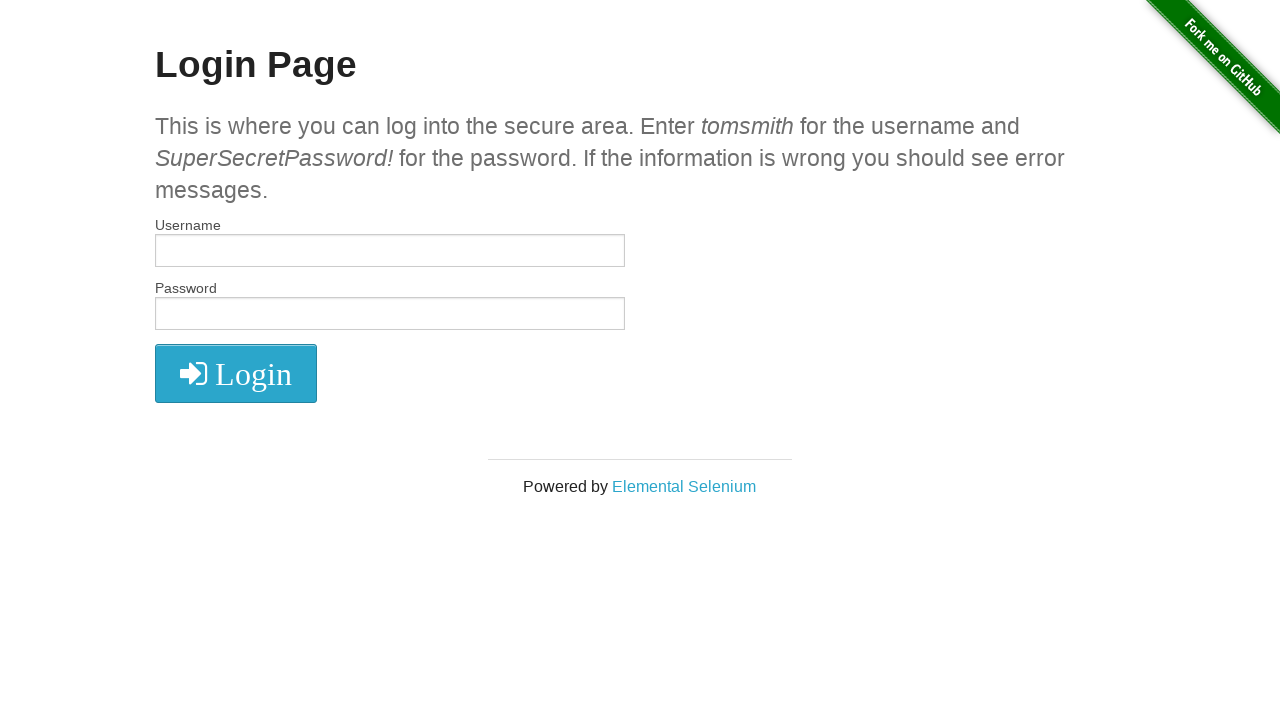

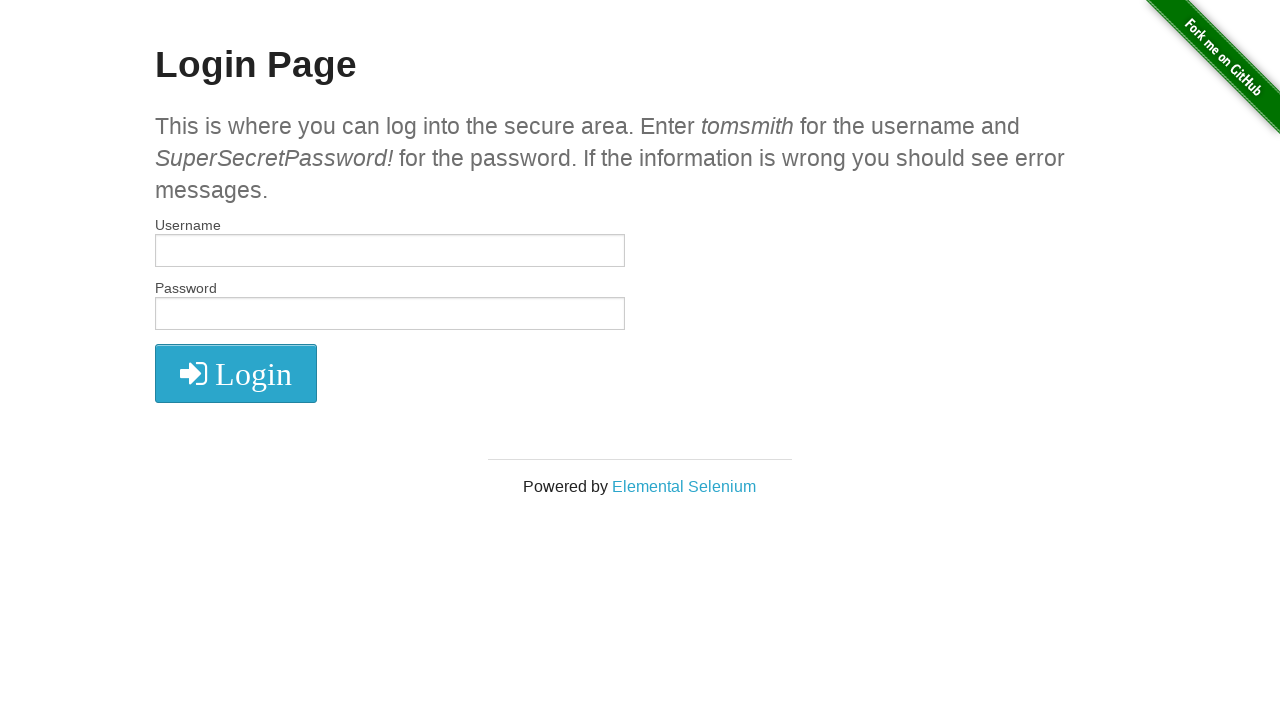